Tests a form on a testing practice website by filling in name fields, selecting a radio button, choosing from a dropdown, and checking a checkbox

Starting URL: https://trytestingthis.netlify.app/

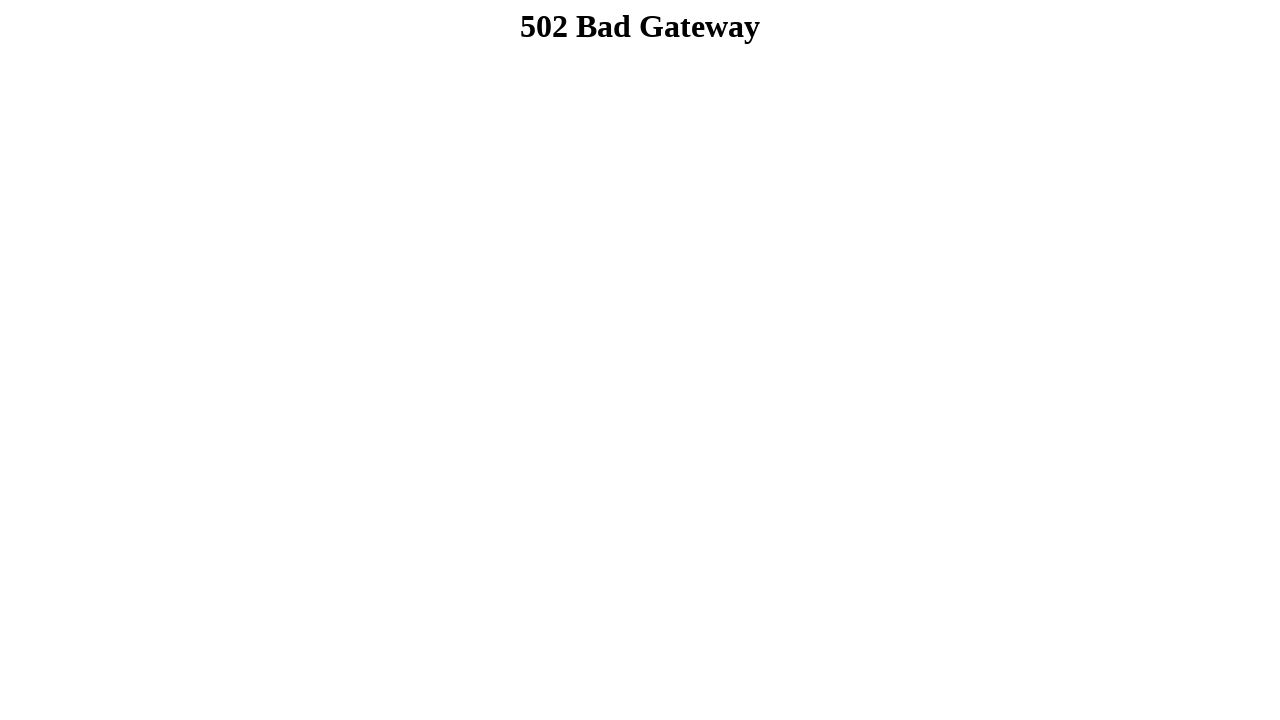

Navigated to testing practice website
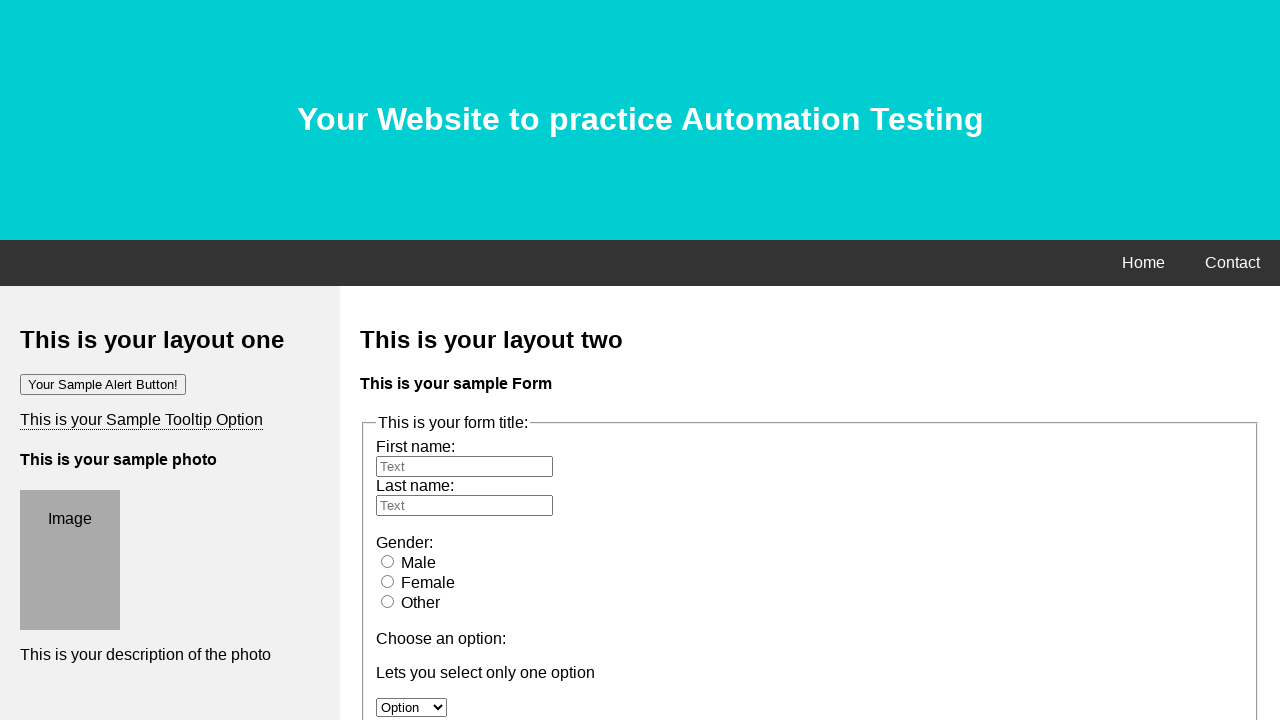

Filled first name field with 'Md.Iftakarul Islam' on #fname
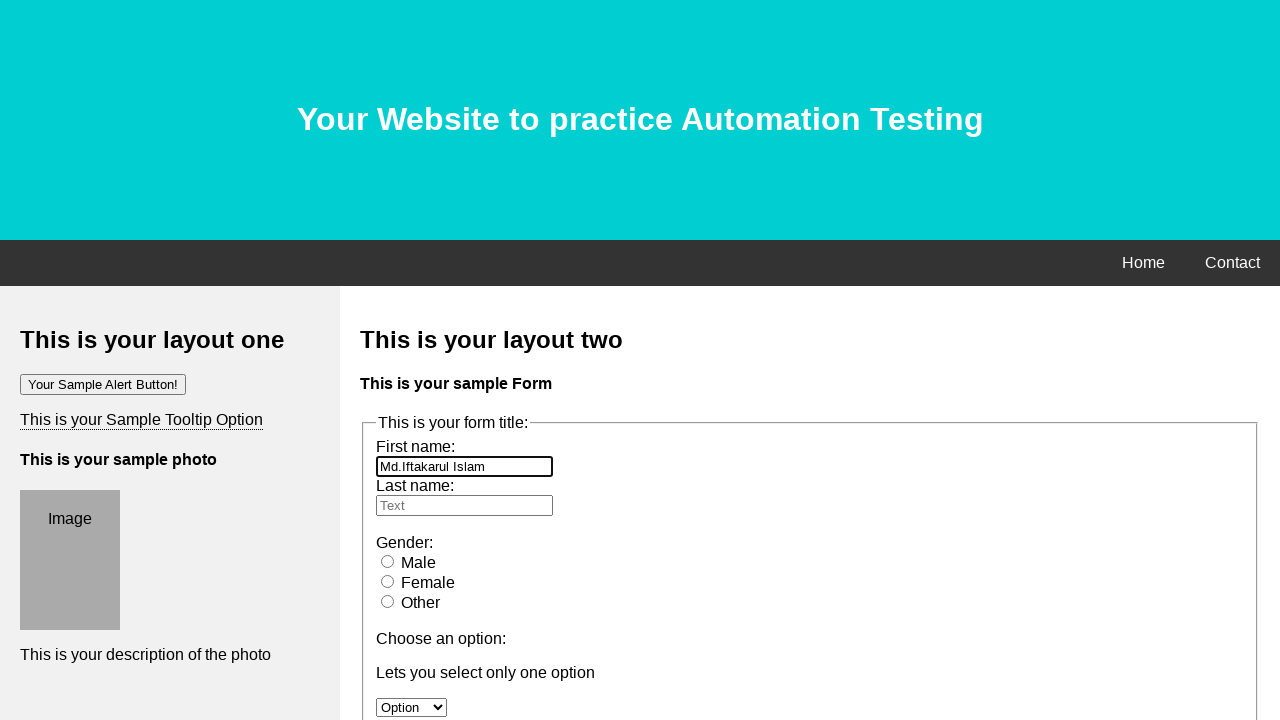

Filled last name field with 'Suvo' on #lname
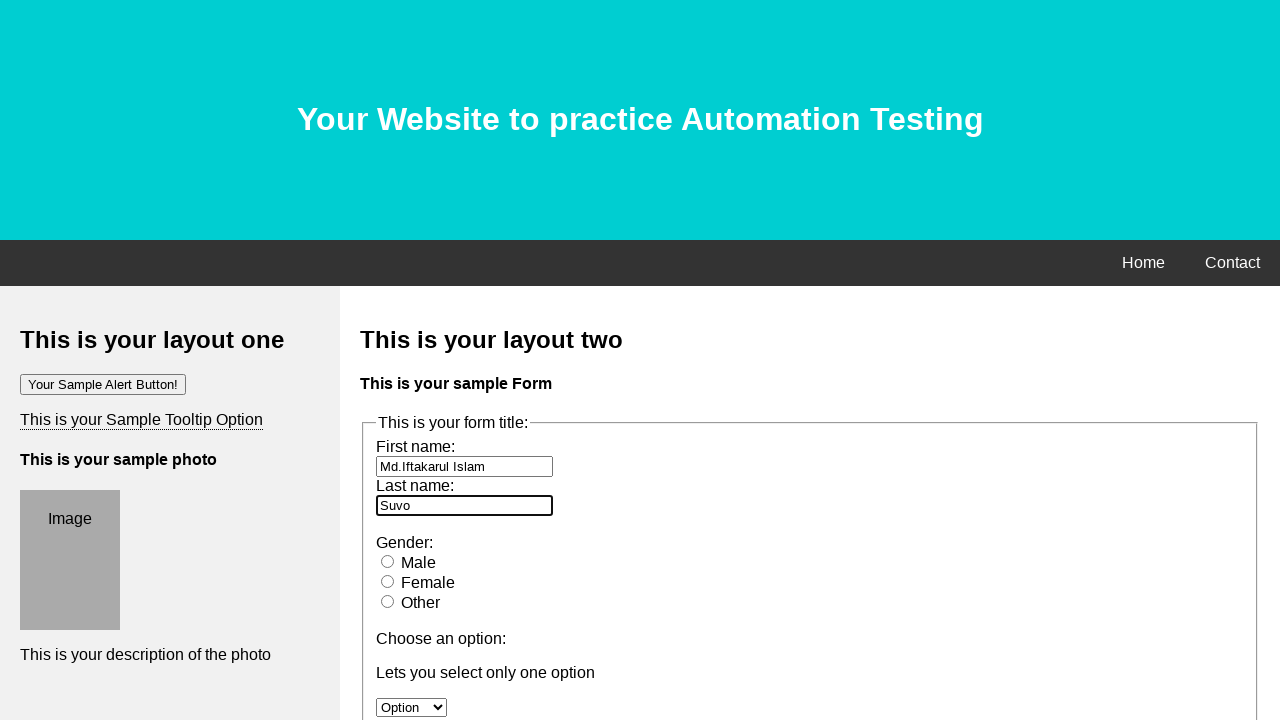

Selected male radio button at (388, 561) on #male
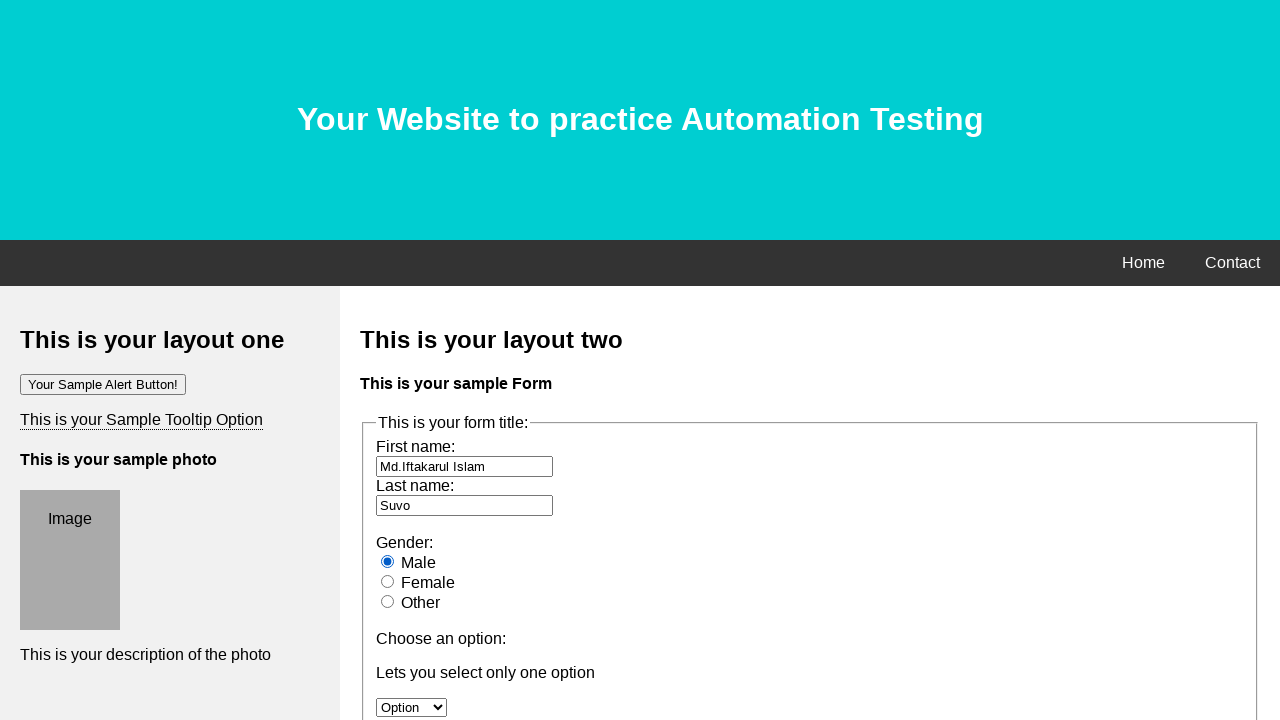

Selected option 3 from dropdown on #option
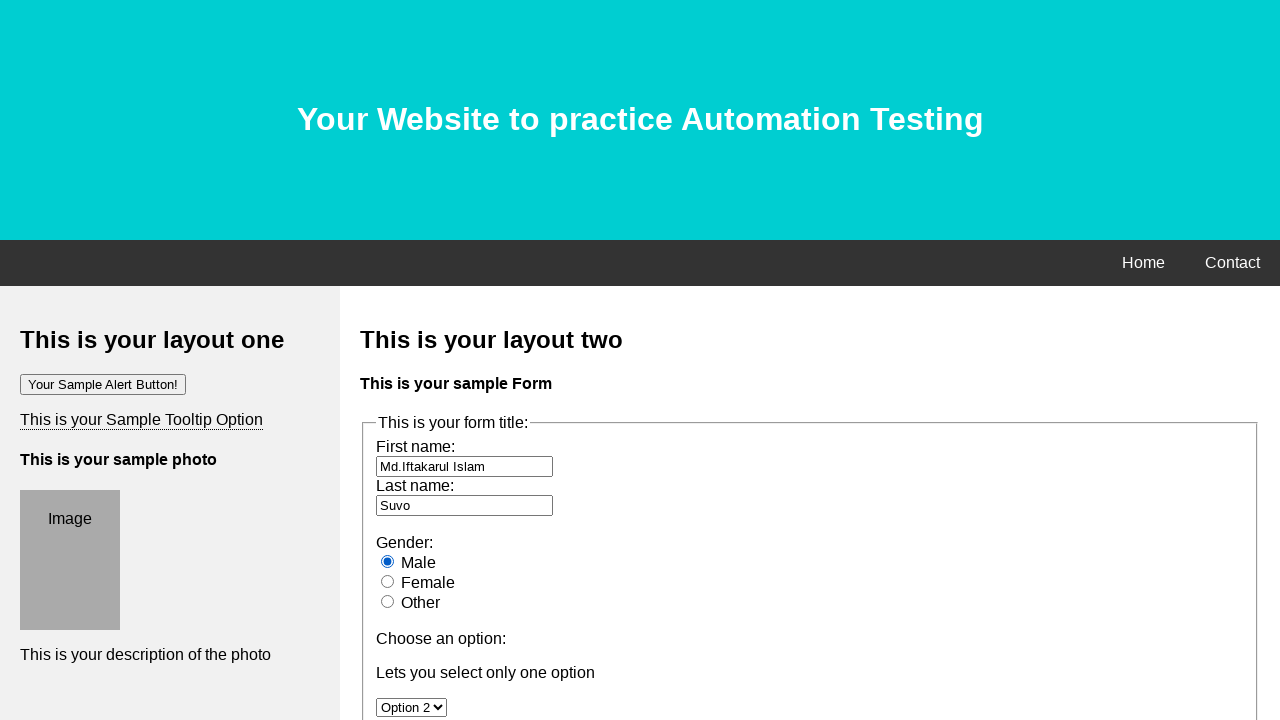

Checked the option3 checkbox at (386, 360) on input[name='option3']
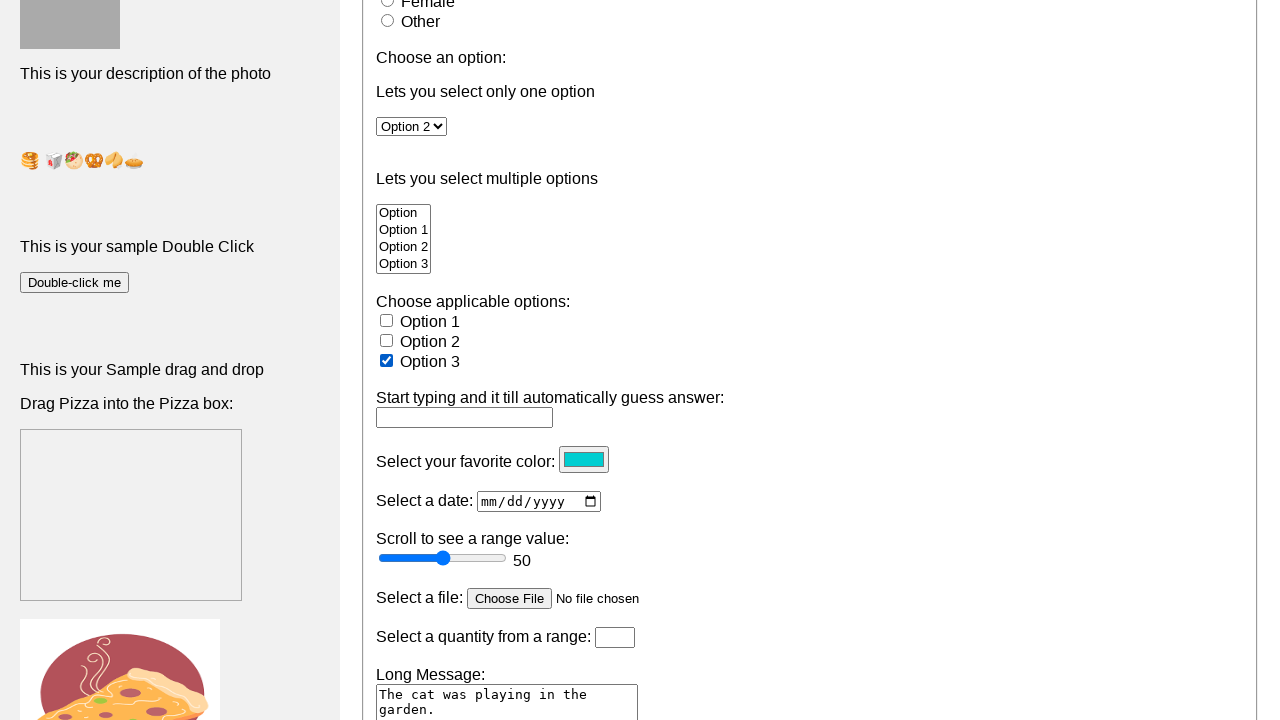

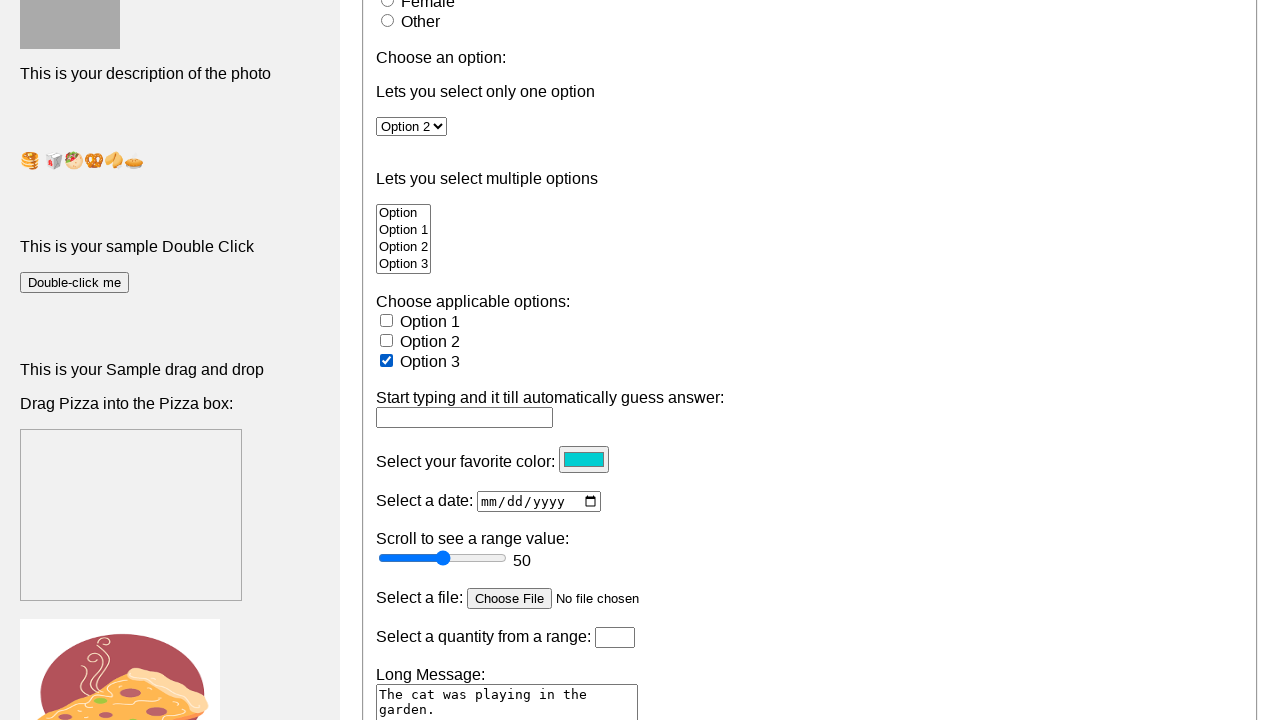